Tests checkbox functionality by clicking on checkboxes to toggle their selected state - first clicking an unchecked checkbox to check it, then clicking a checked checkbox to uncheck it.

Starting URL: https://the-internet.herokuapp.com/checkboxes

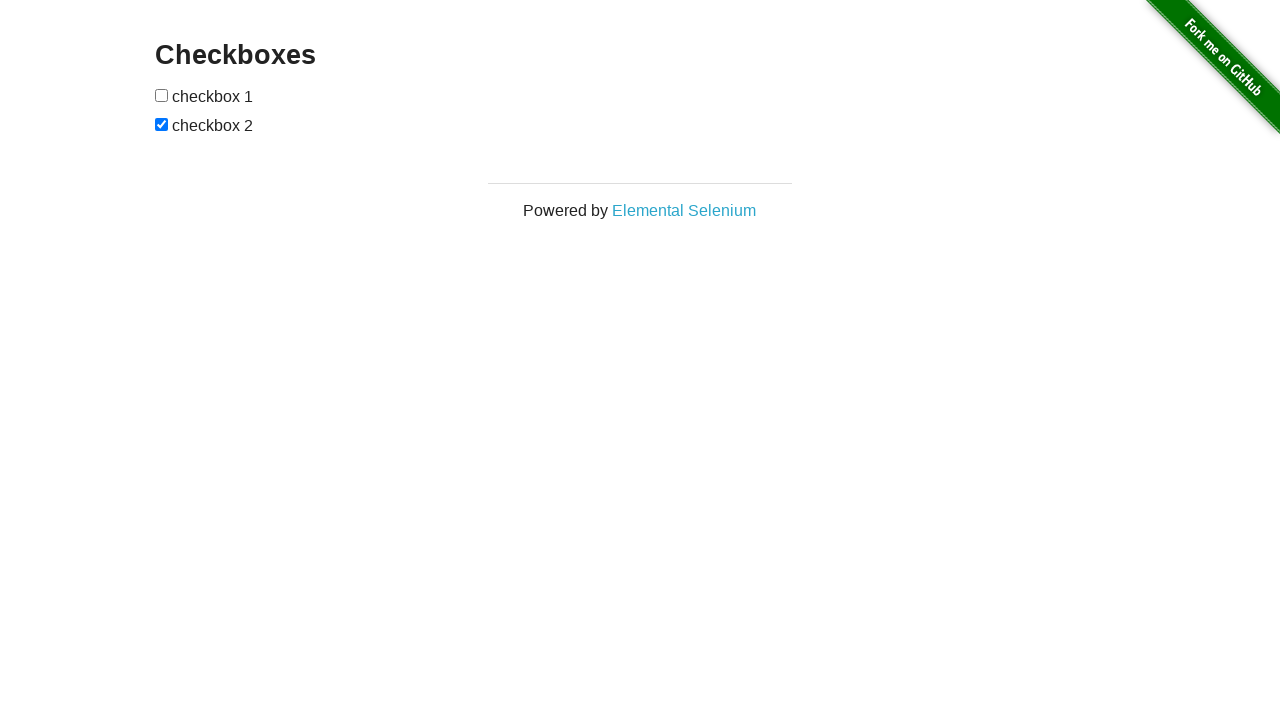

Clicked the first checkbox to check it at (162, 95) on xpath=//html/body/div[2]/div/div/form/input[1]
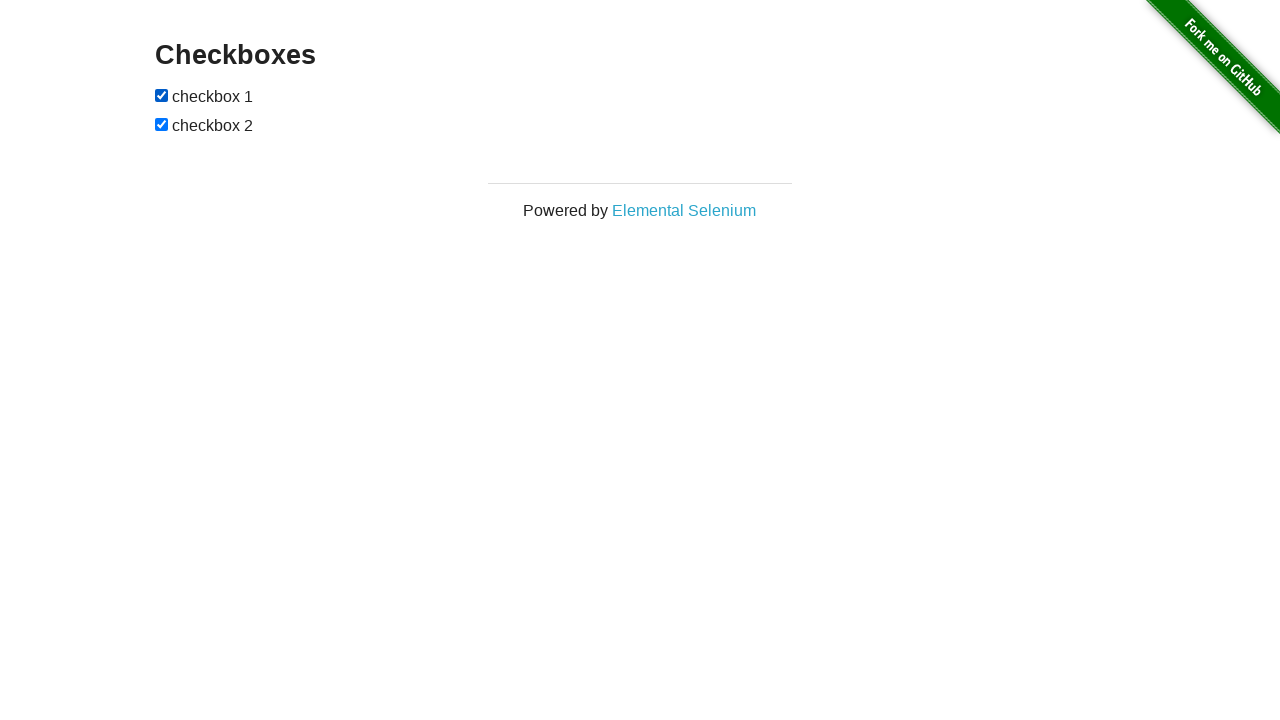

Verified first checkbox is now checked
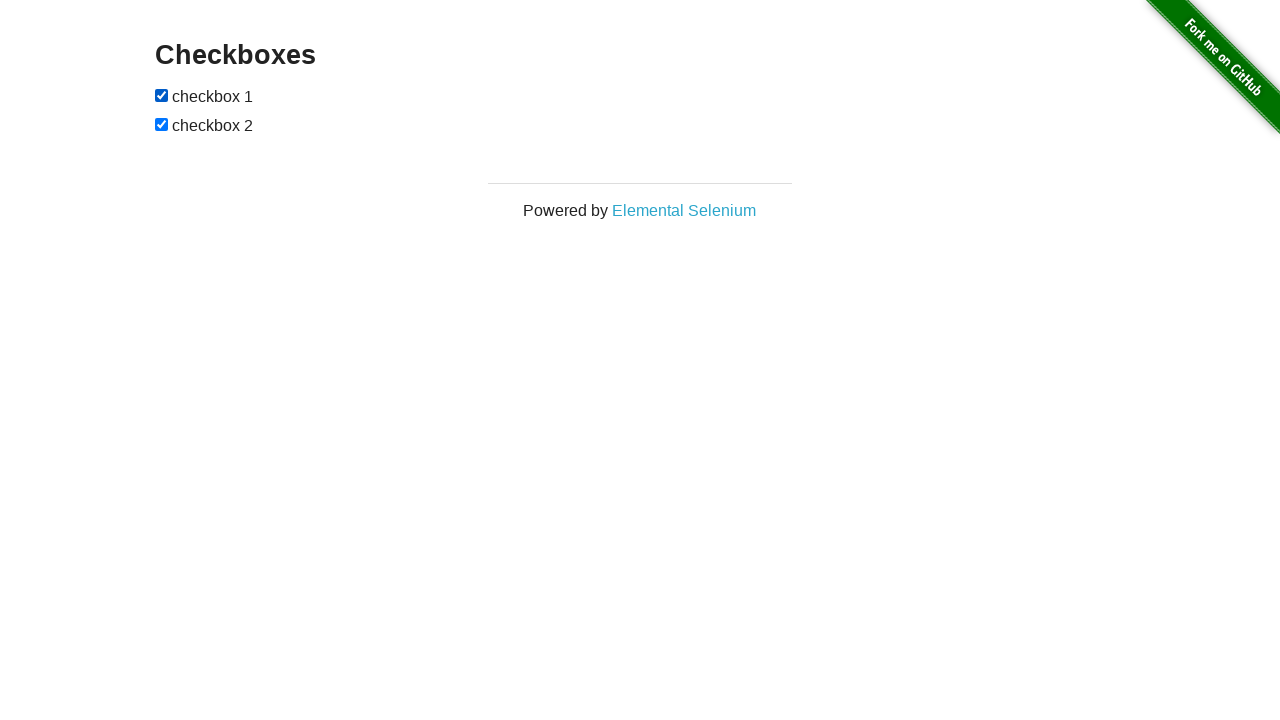

Clicked the second checkbox to uncheck it at (162, 124) on xpath=//html/body/div[2]/div/div/form/input[2]
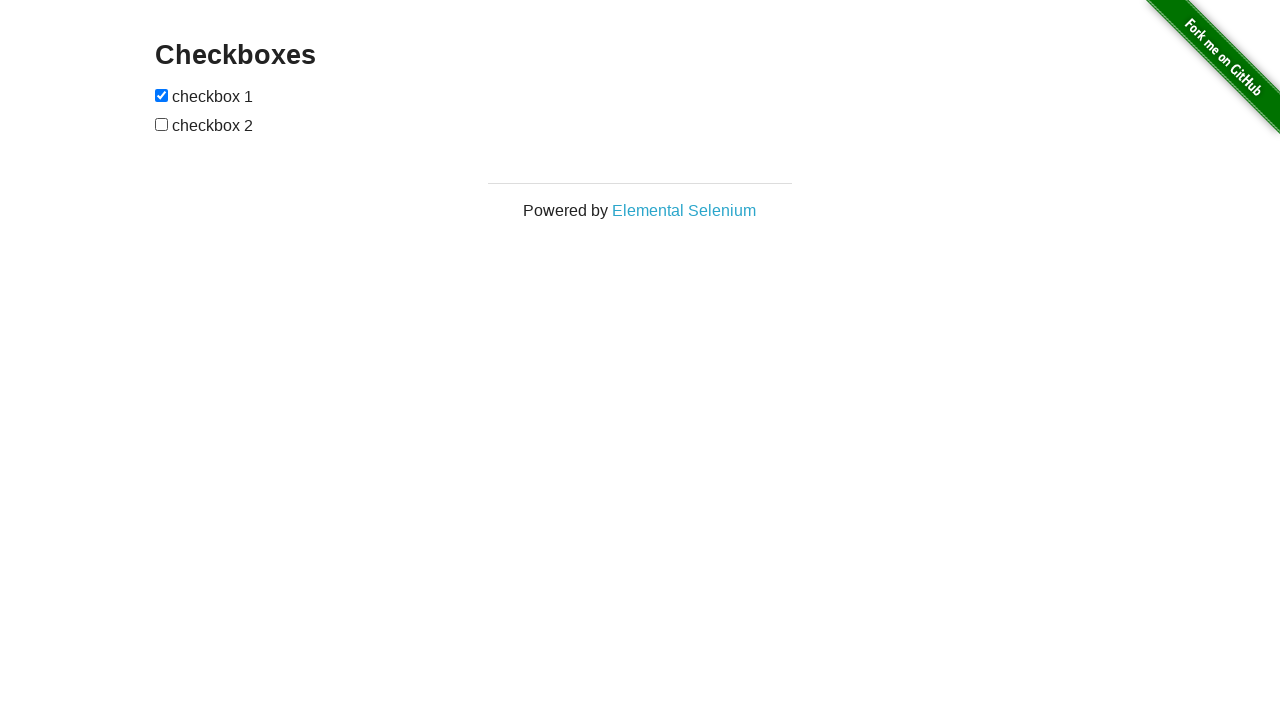

Verified second checkbox is now unchecked
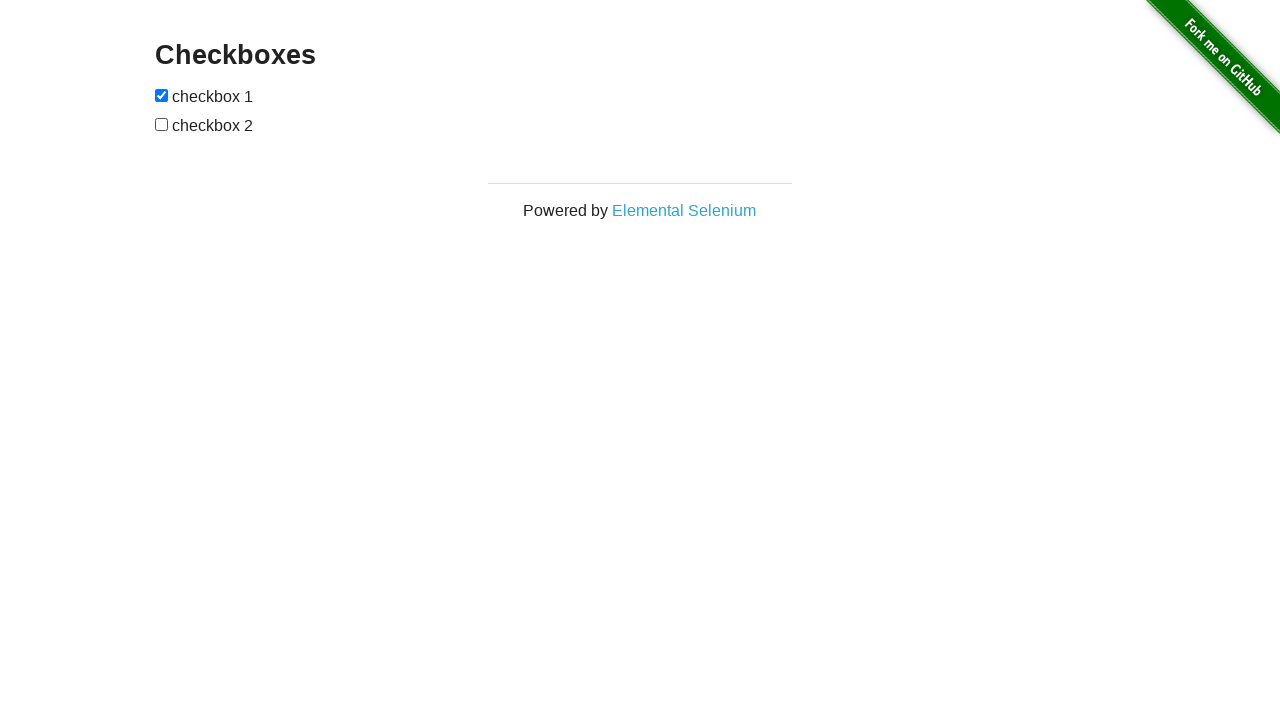

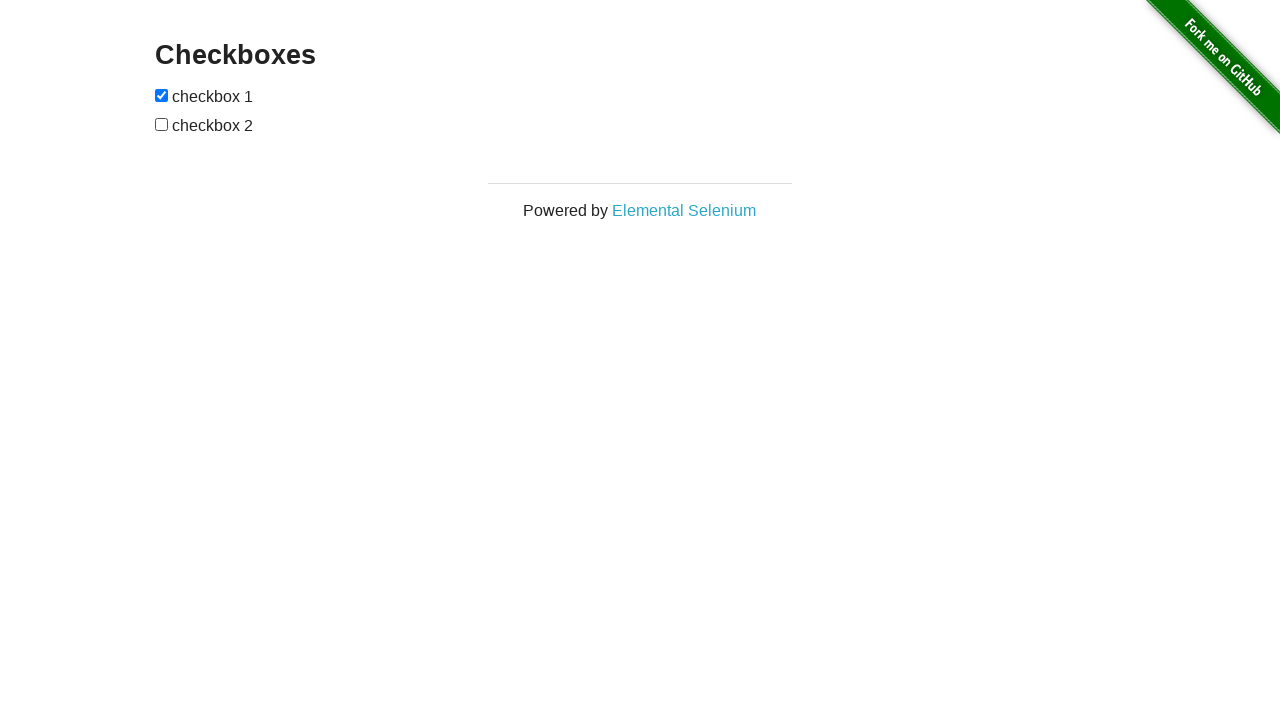